Tests login form validation by submitting invalid credentials and verifying appropriate error messages are displayed for empty username, empty password, invalid credentials, and SQL injection attempts

Starting URL: https://www.saucedemo.com/

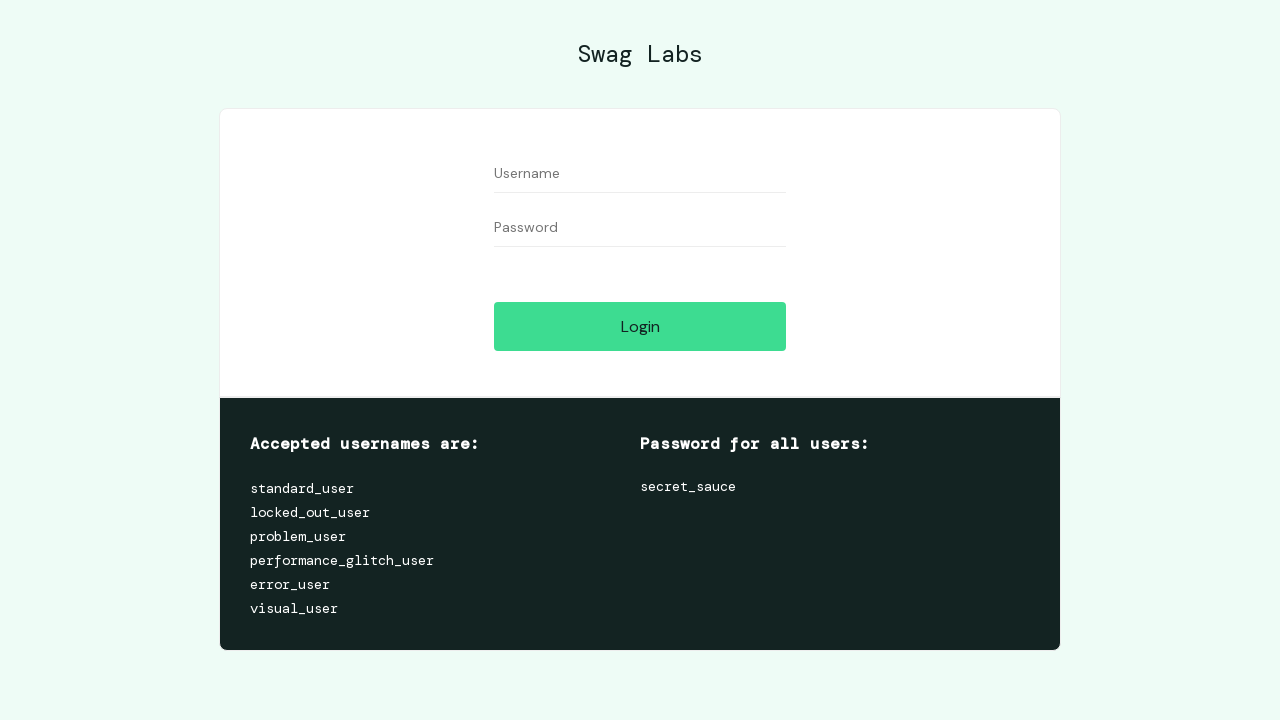

Cleared username field for empty username test on #user-name
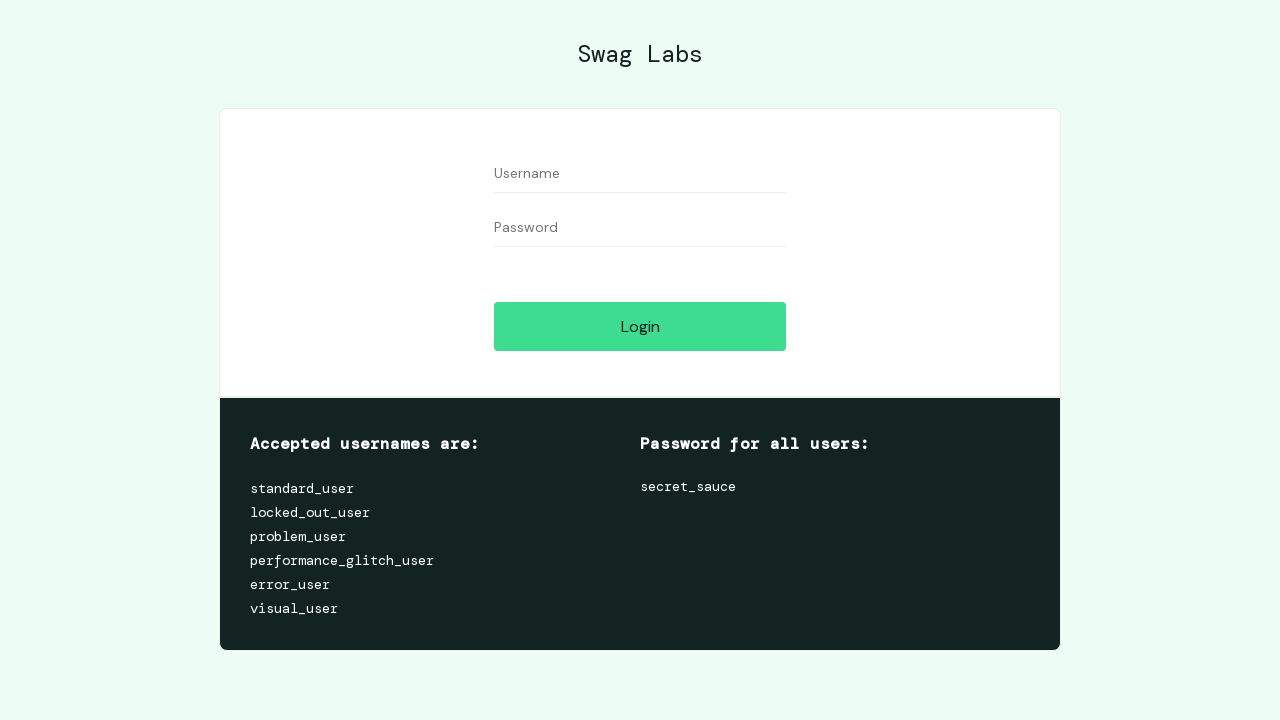

Filled password field with 'password' on #password
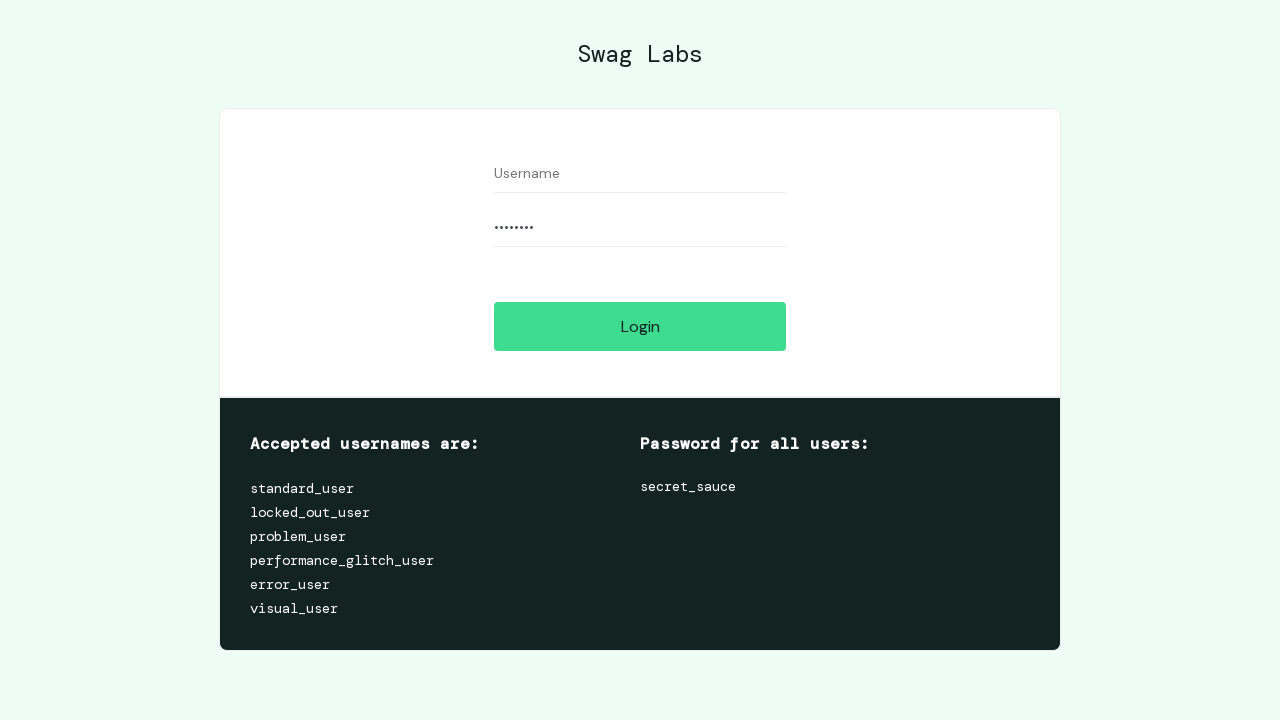

Clicked login button with empty username at (640, 326) on #login-button
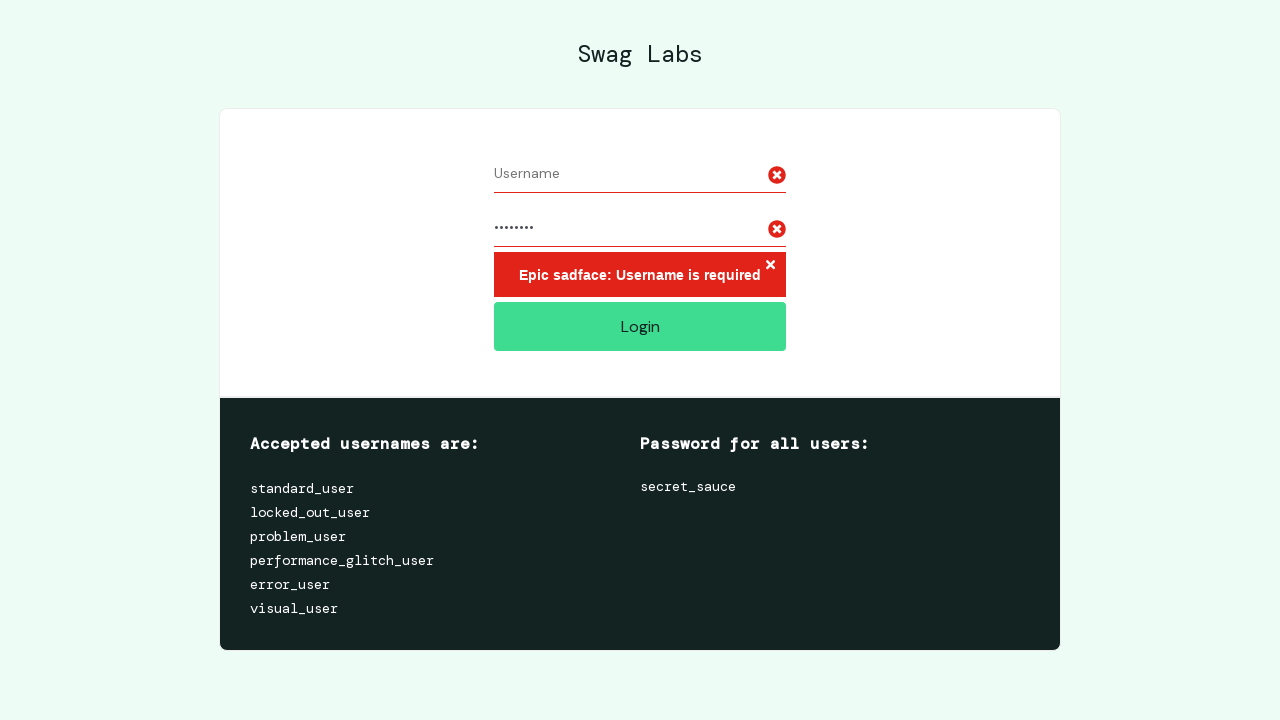

Error message container appeared for empty username
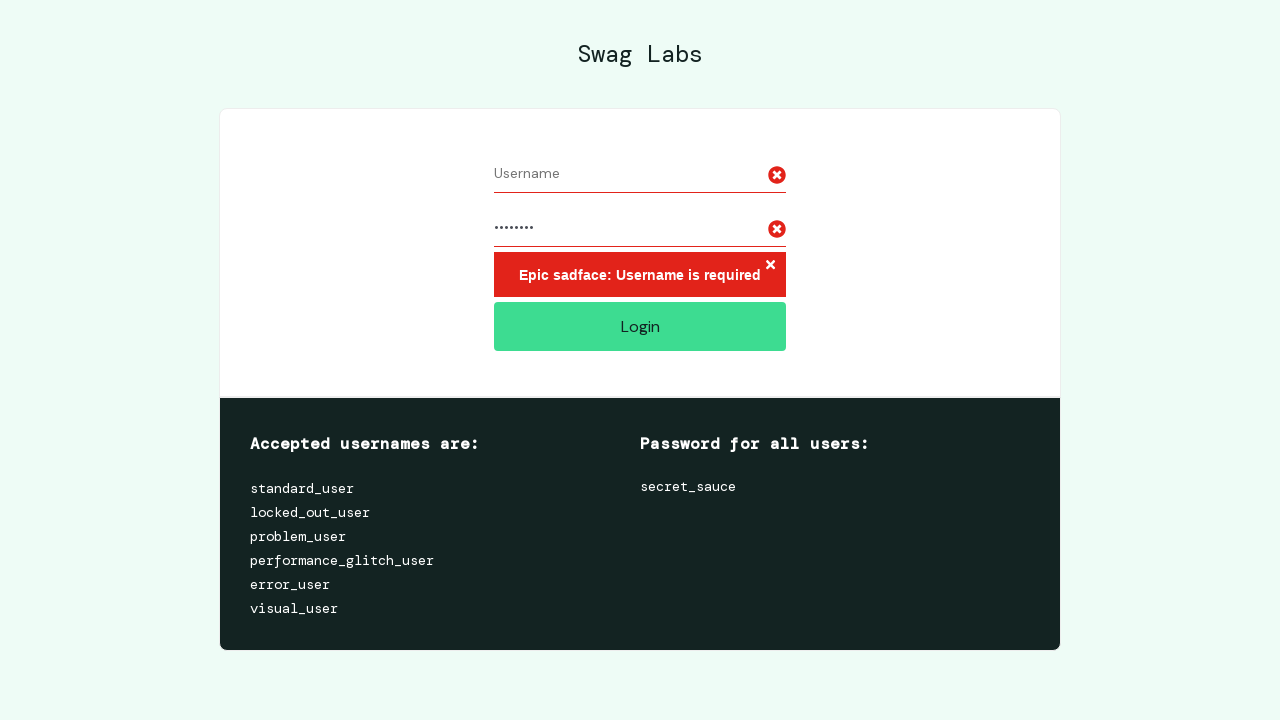

Cleared username field before next test on #user-name
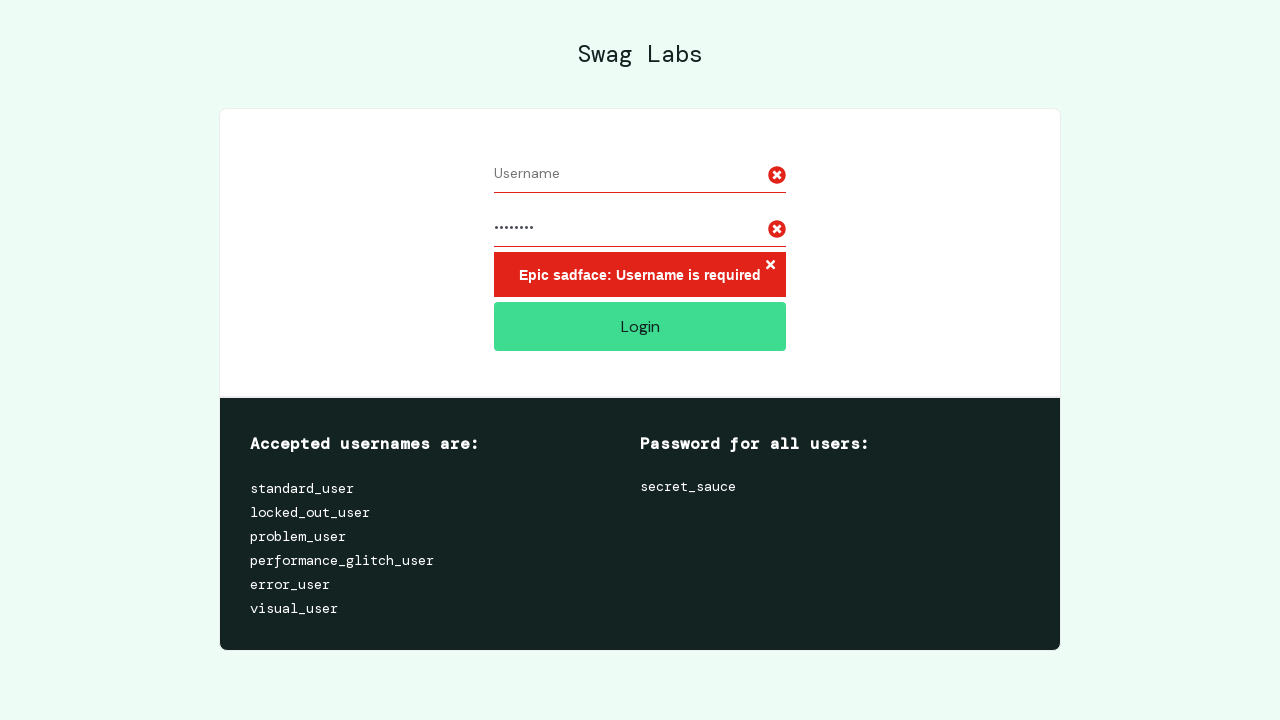

Cleared password field before next test on #password
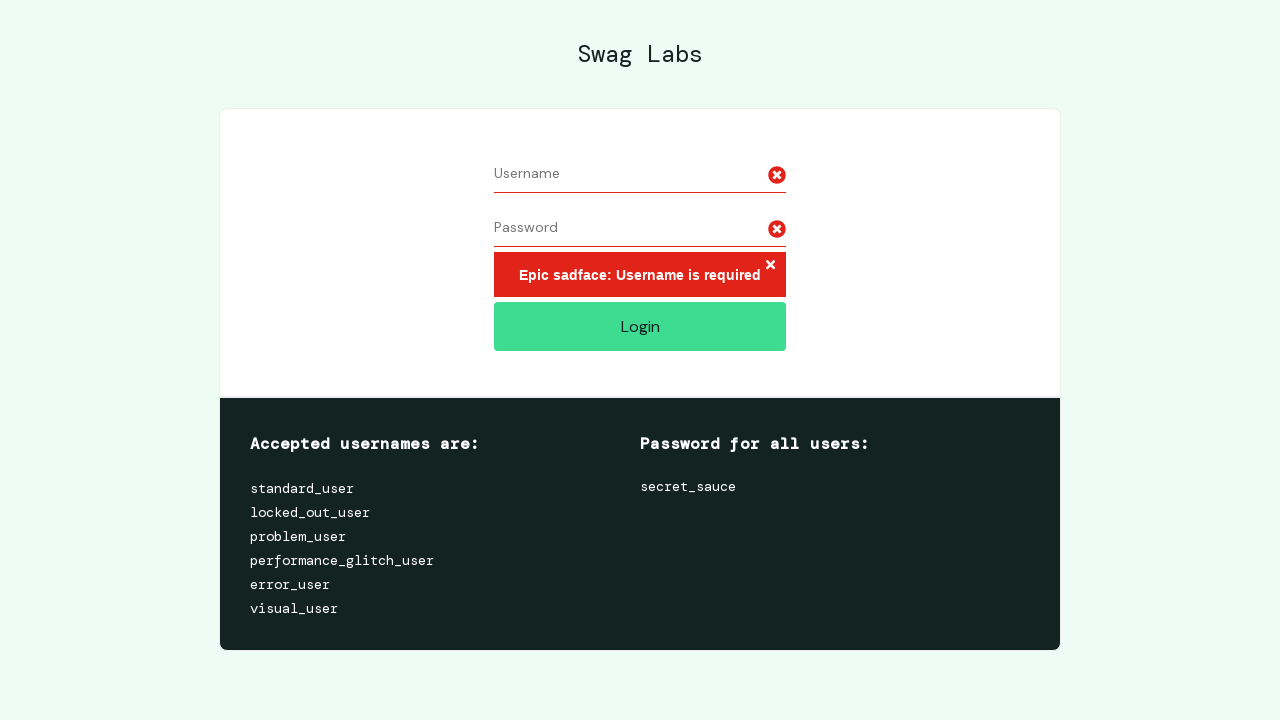

Filled username field with 'valid_user' for empty password test on #user-name
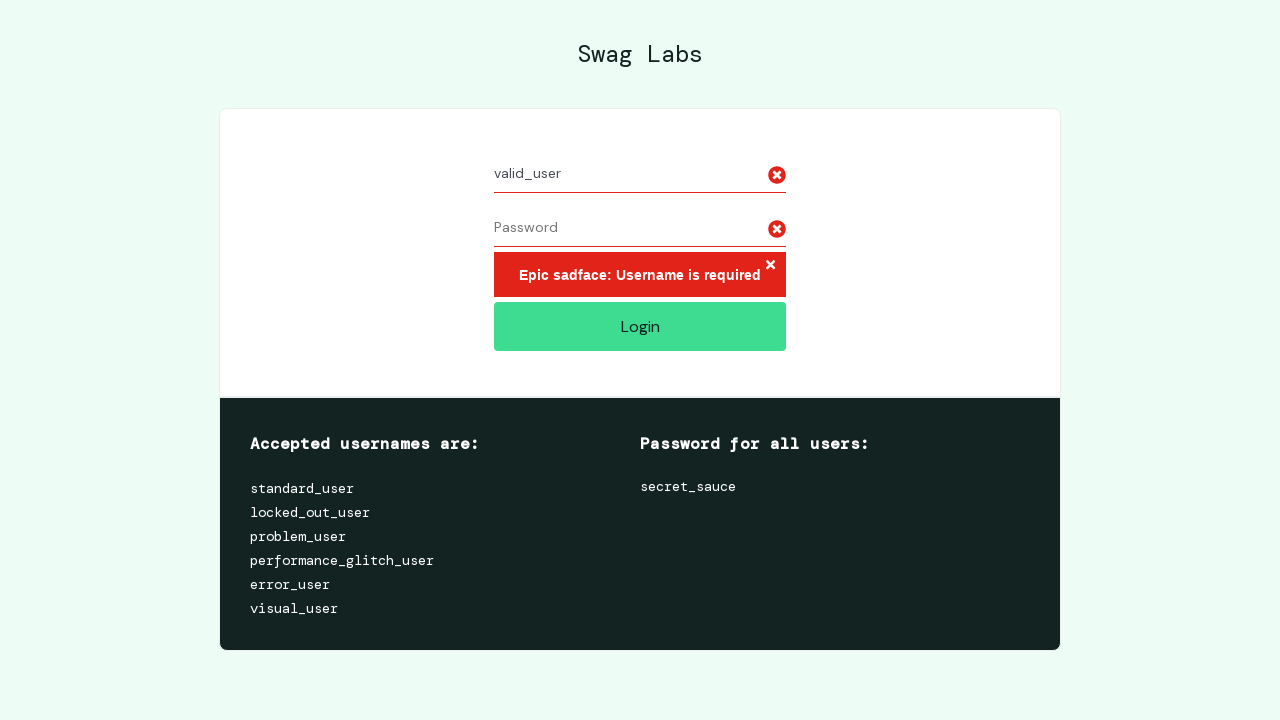

Cleared password field for empty password test on #password
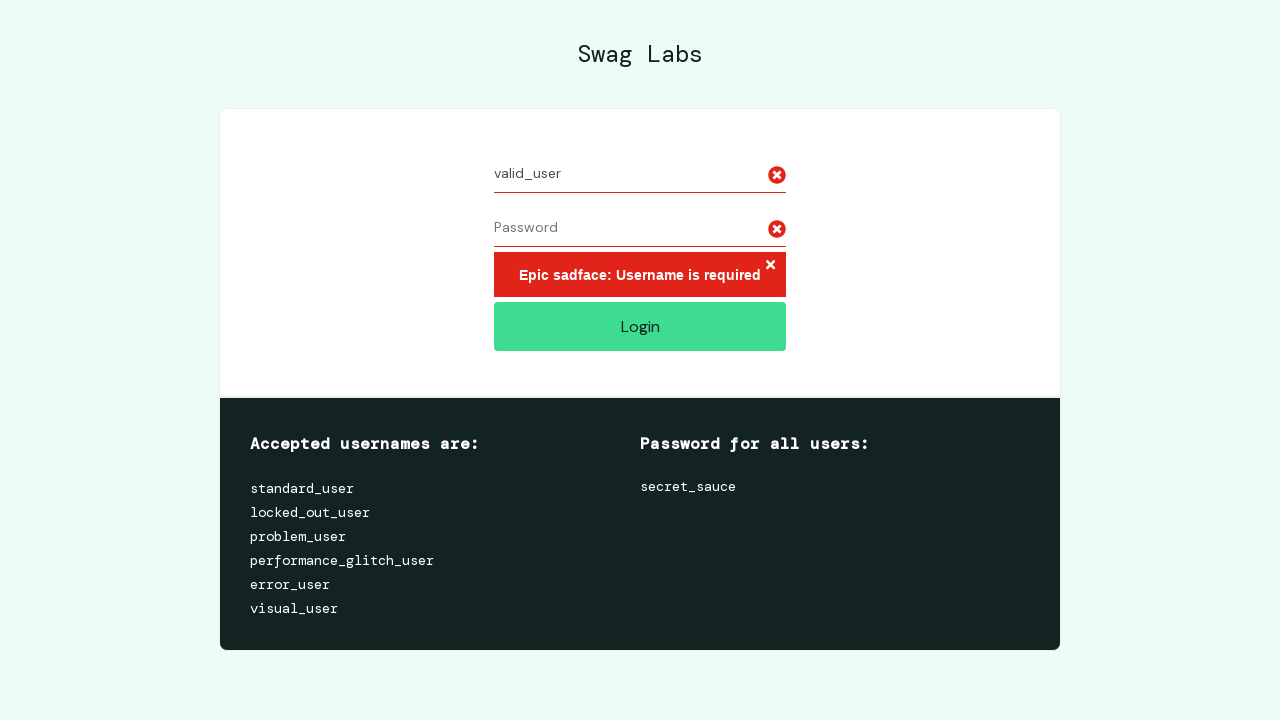

Clicked login button with empty password at (640, 326) on #login-button
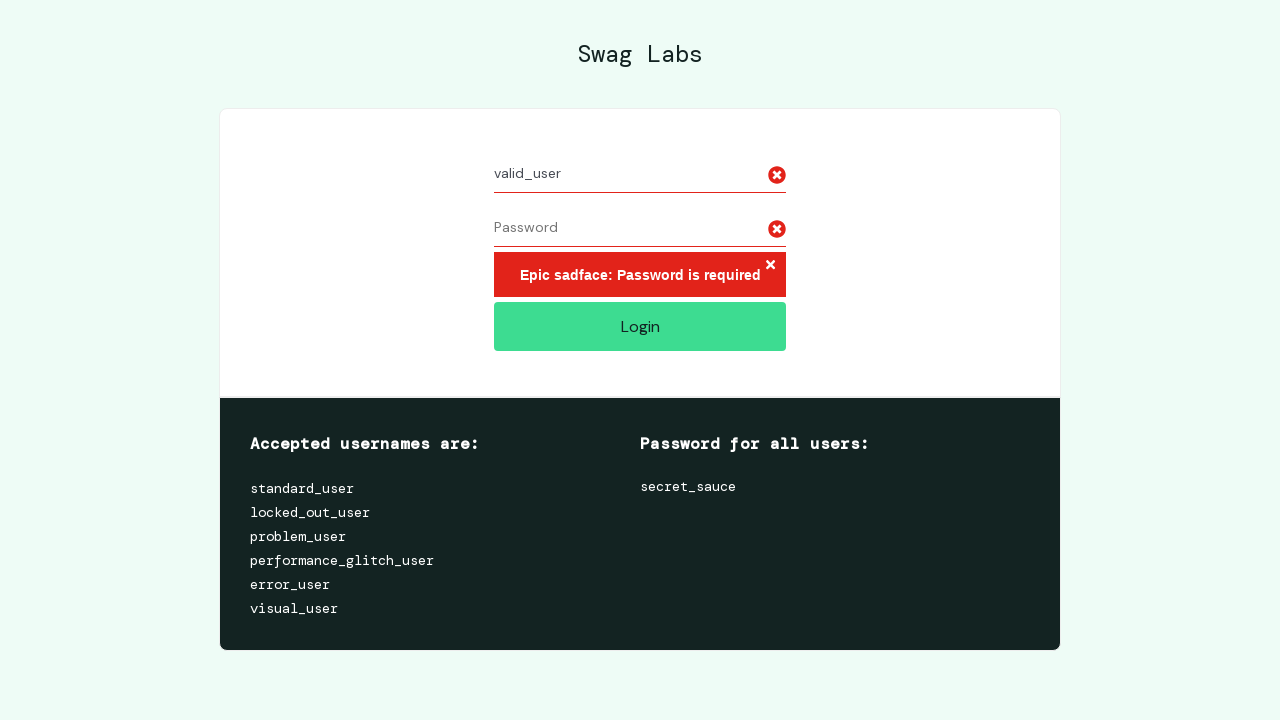

Error message container appeared for empty password
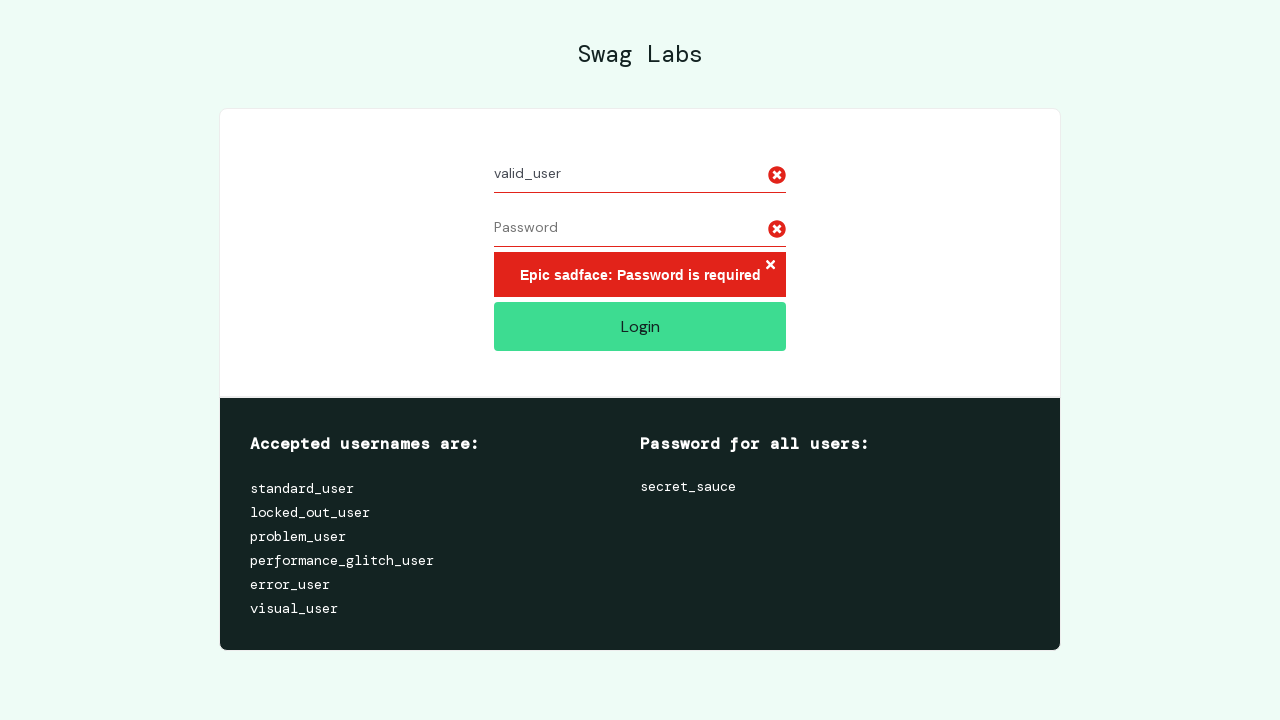

Cleared username field before next test on #user-name
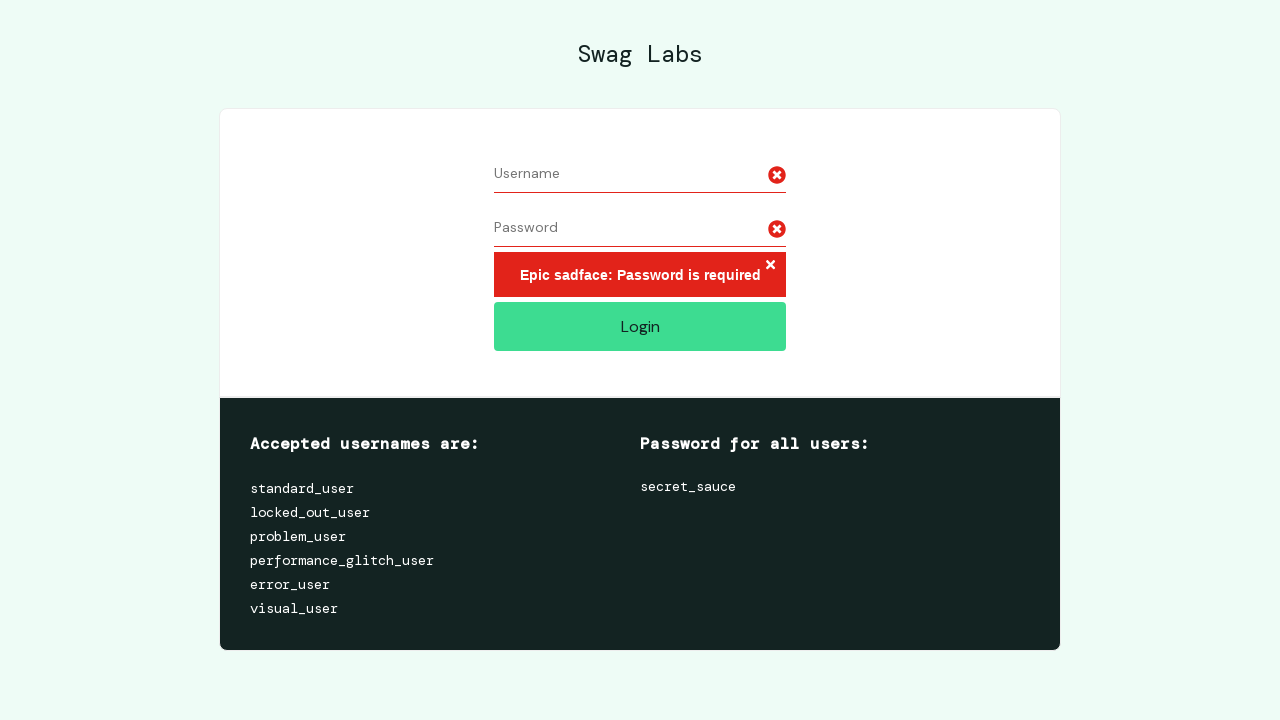

Cleared password field before next test on #password
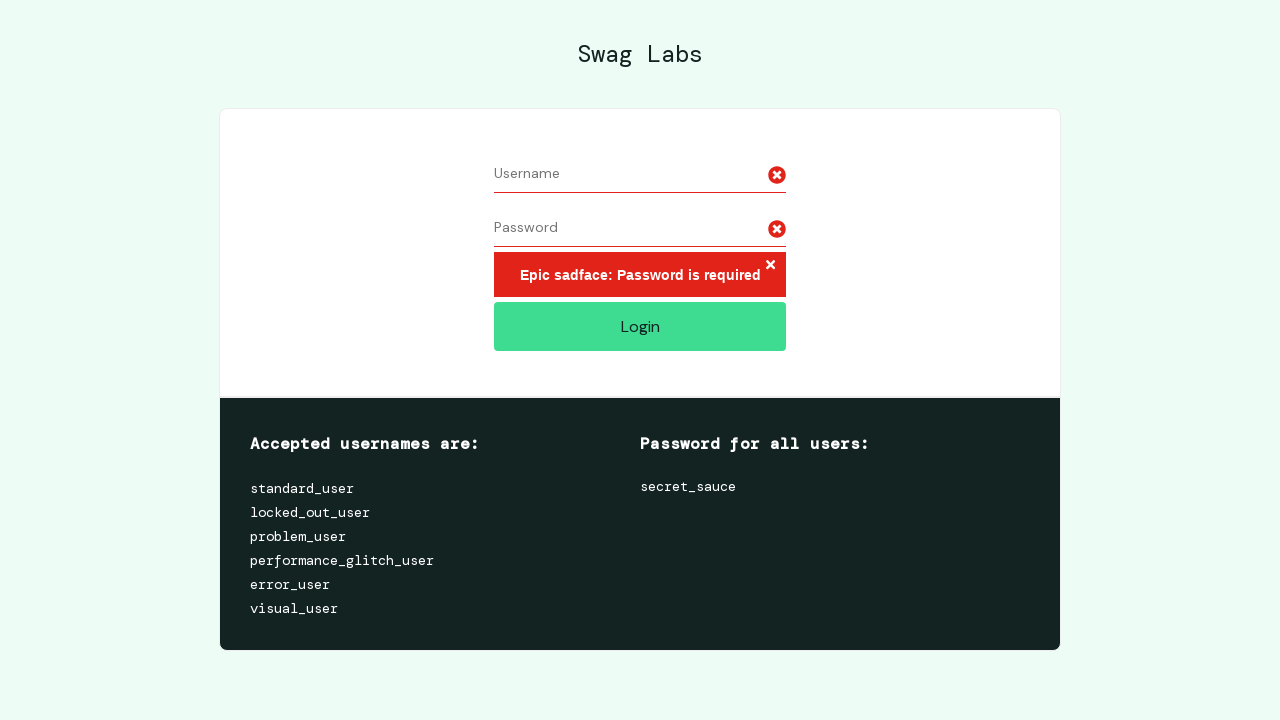

Filled username field with 'valid_user' for invalid credentials test on #user-name
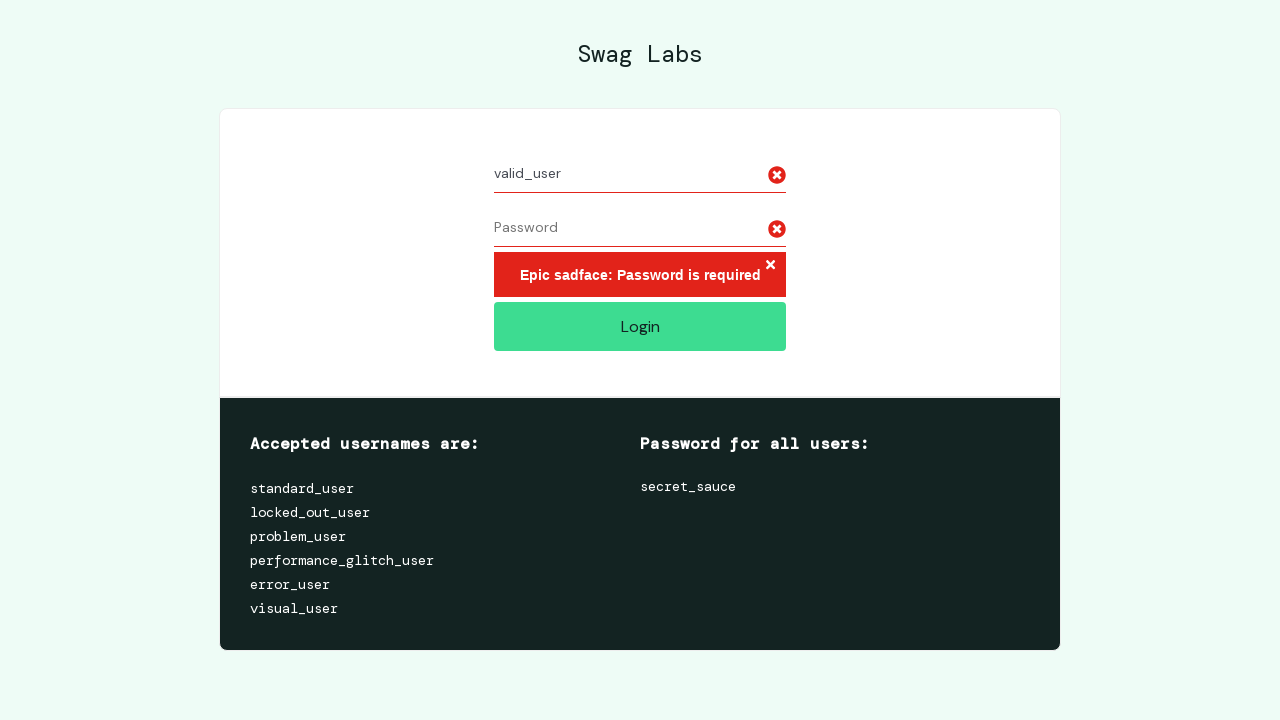

Filled password field with 'invalid_password' on #password
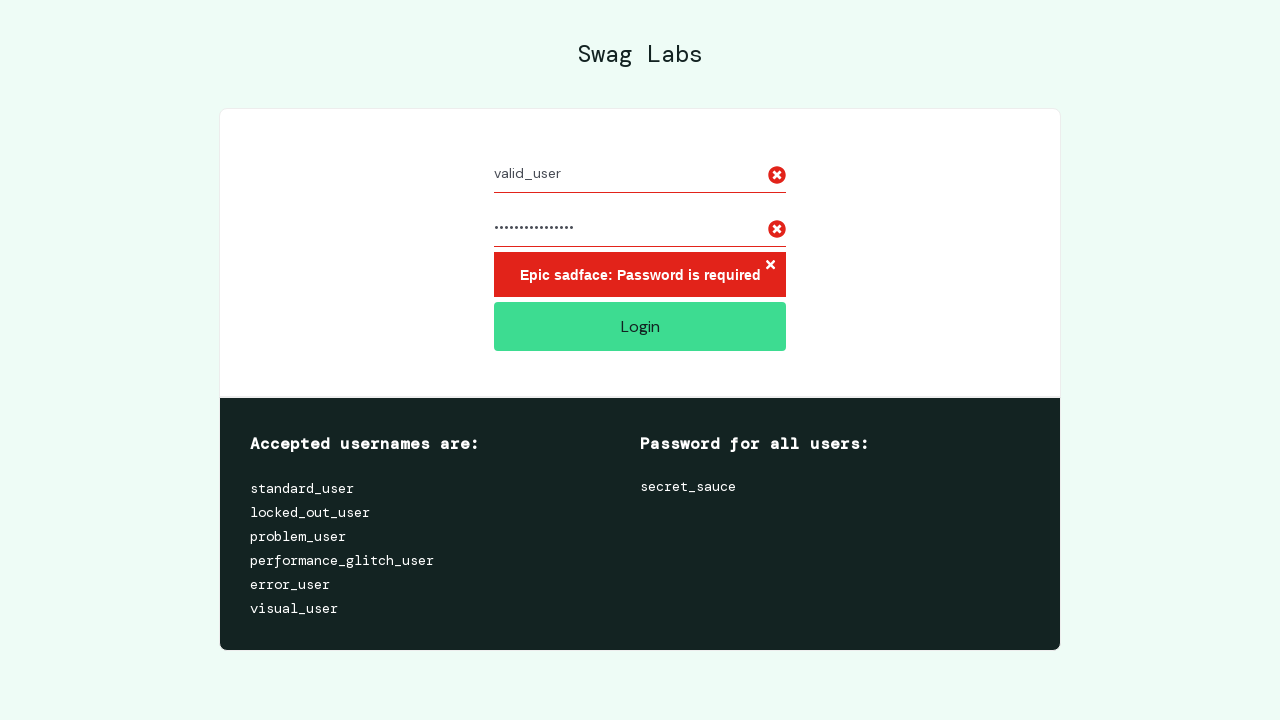

Clicked login button with invalid credentials at (640, 326) on #login-button
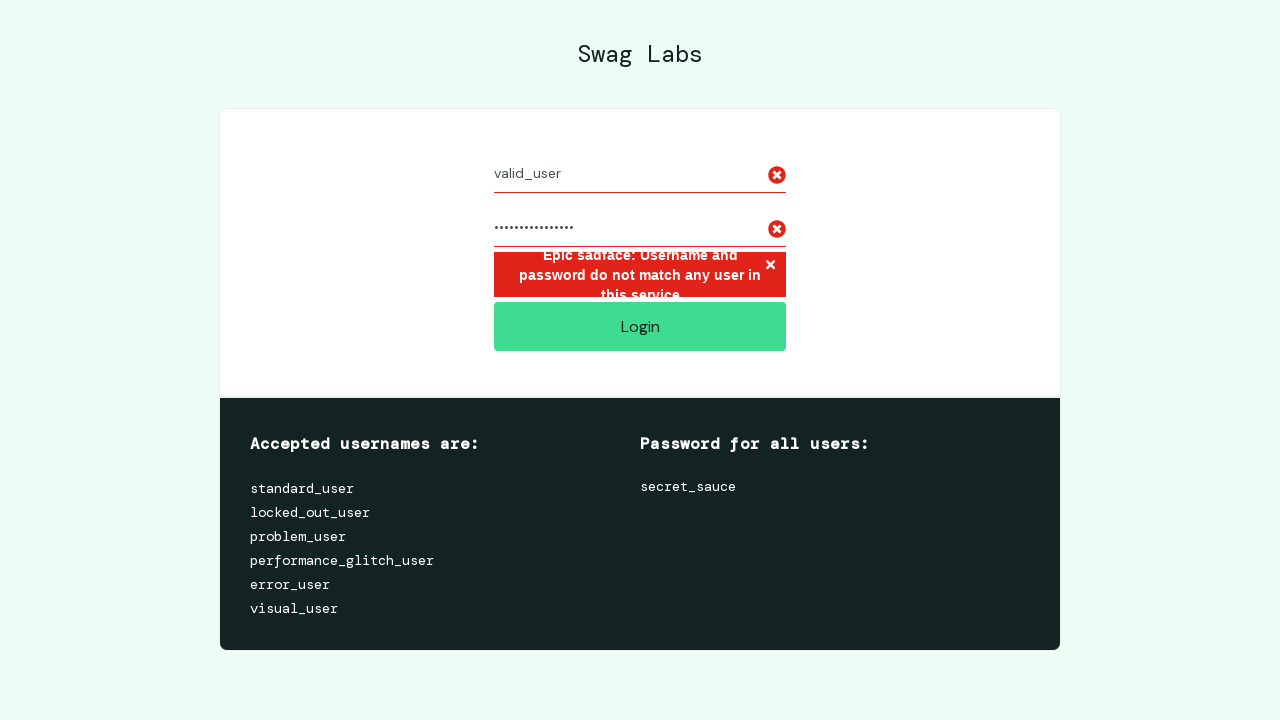

Error message container appeared for invalid credentials
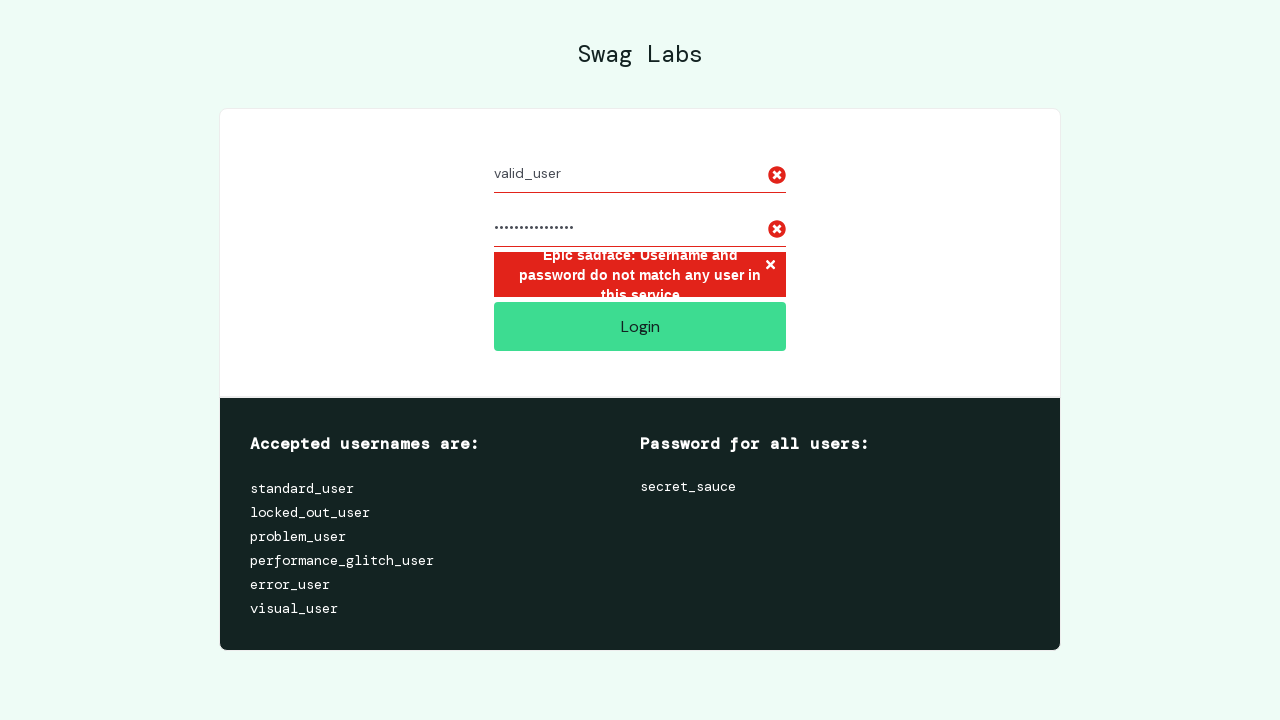

Cleared username field before next test on #user-name
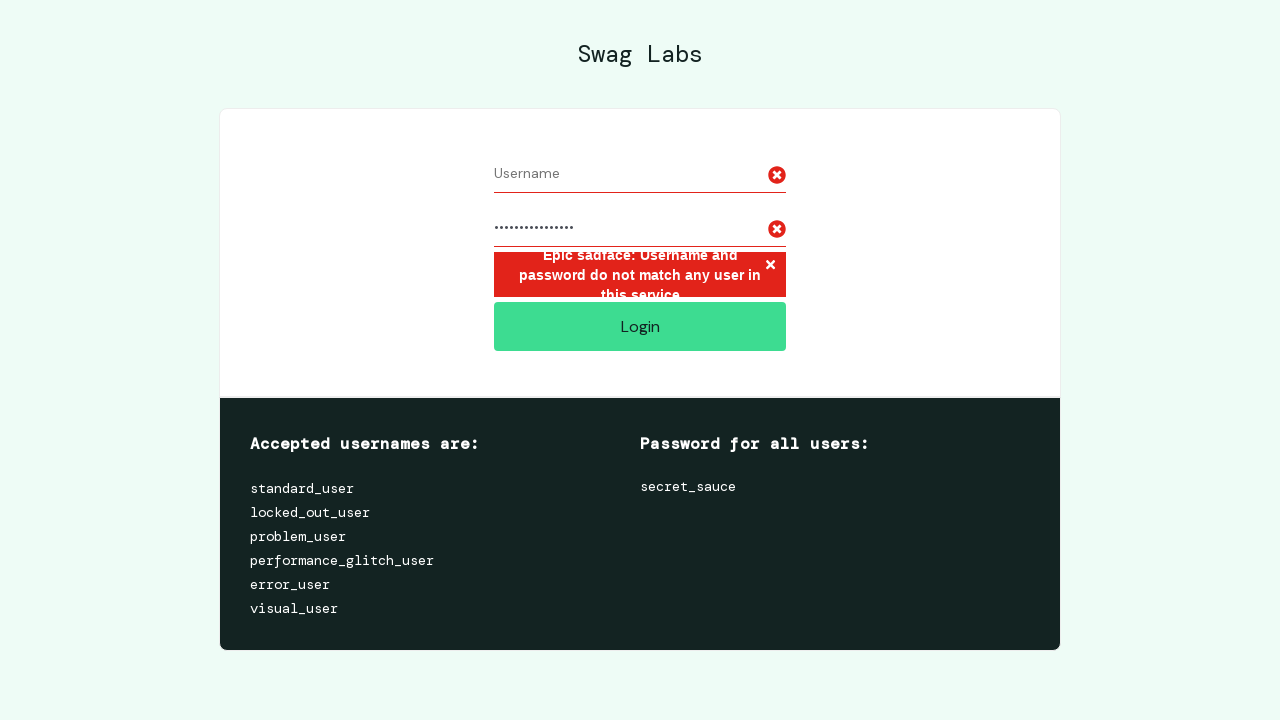

Cleared password field before next test on #password
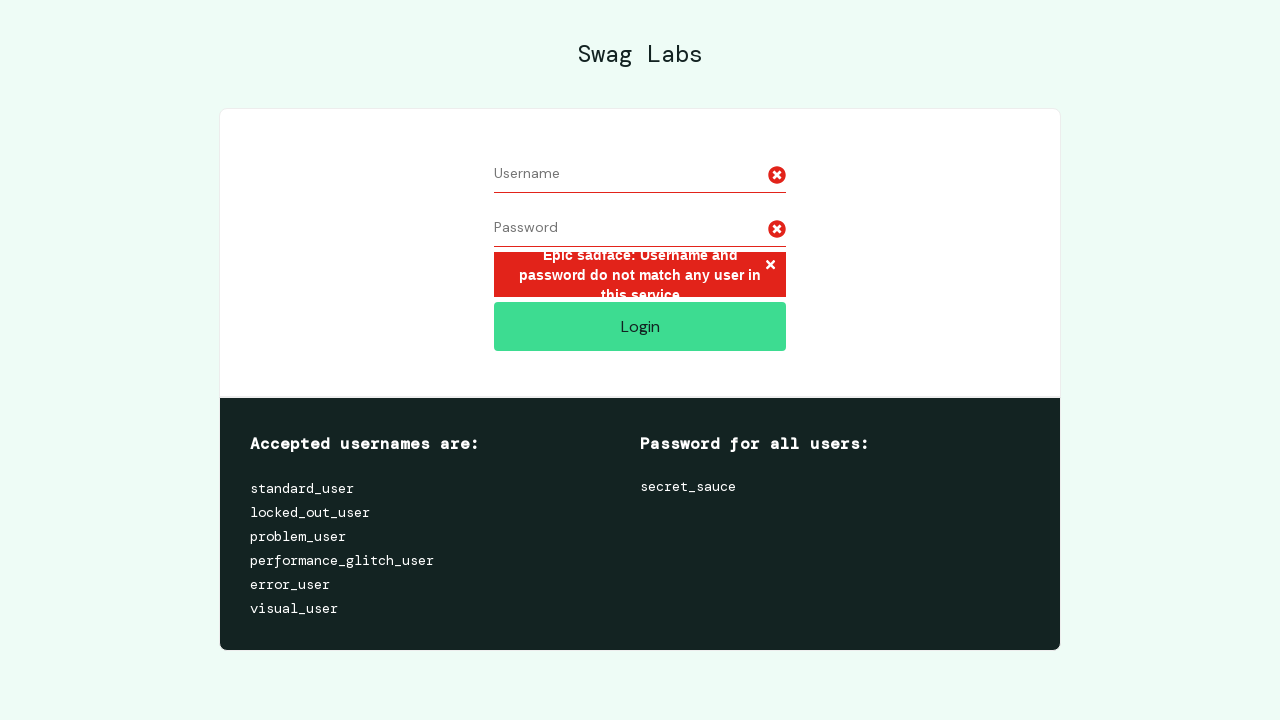

Filled username field with SQL injection payload "' OR 1=1 --" on #user-name
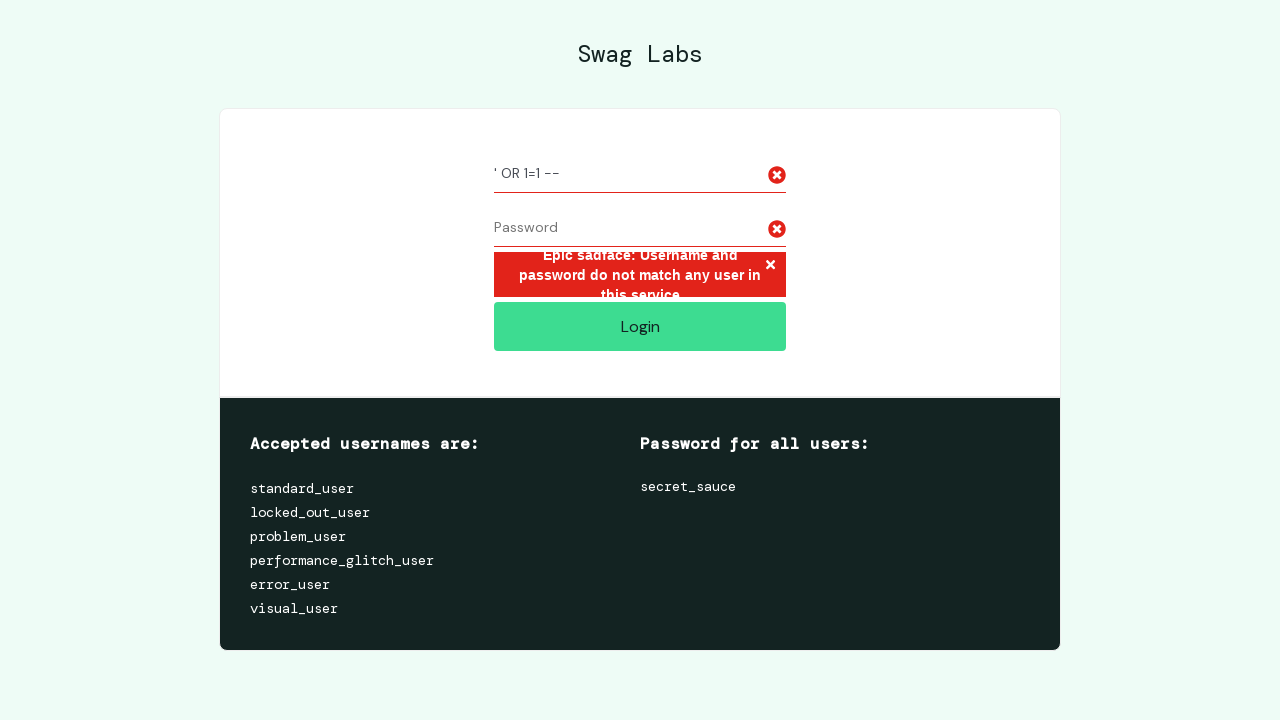

Filled password field with 'any_password' for SQL injection test on #password
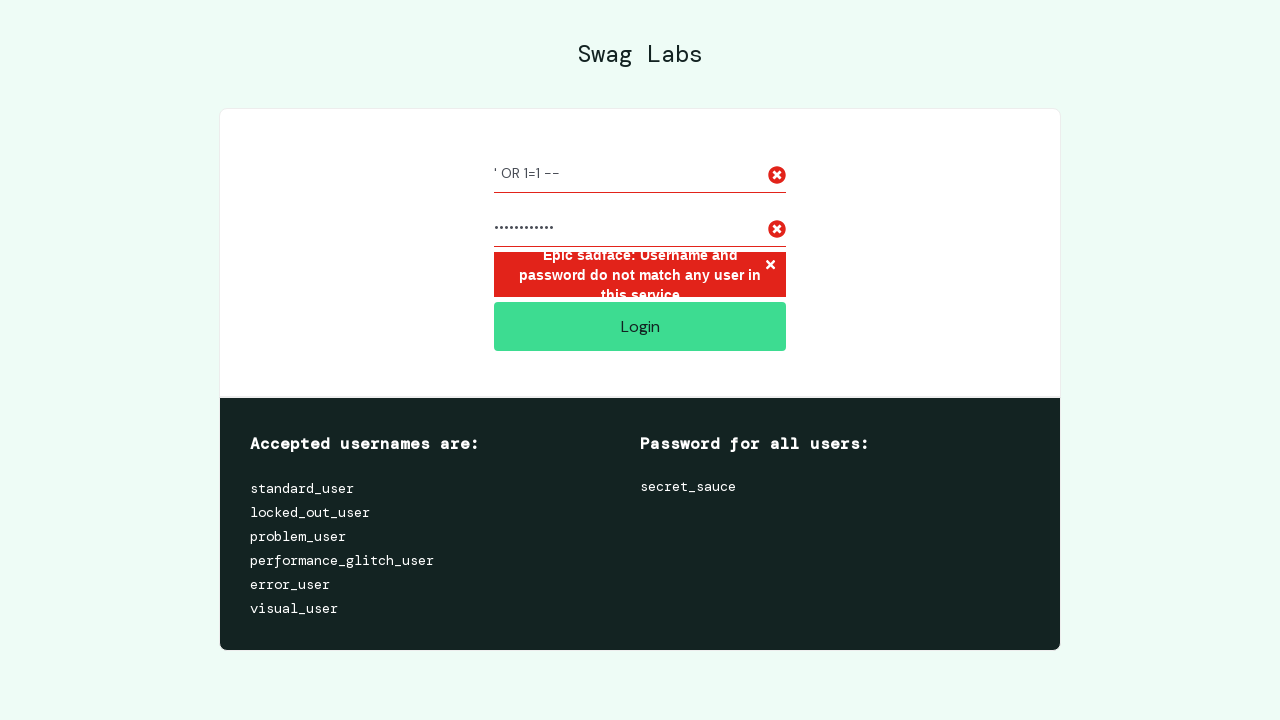

Clicked login button with SQL injection attempt at (640, 326) on #login-button
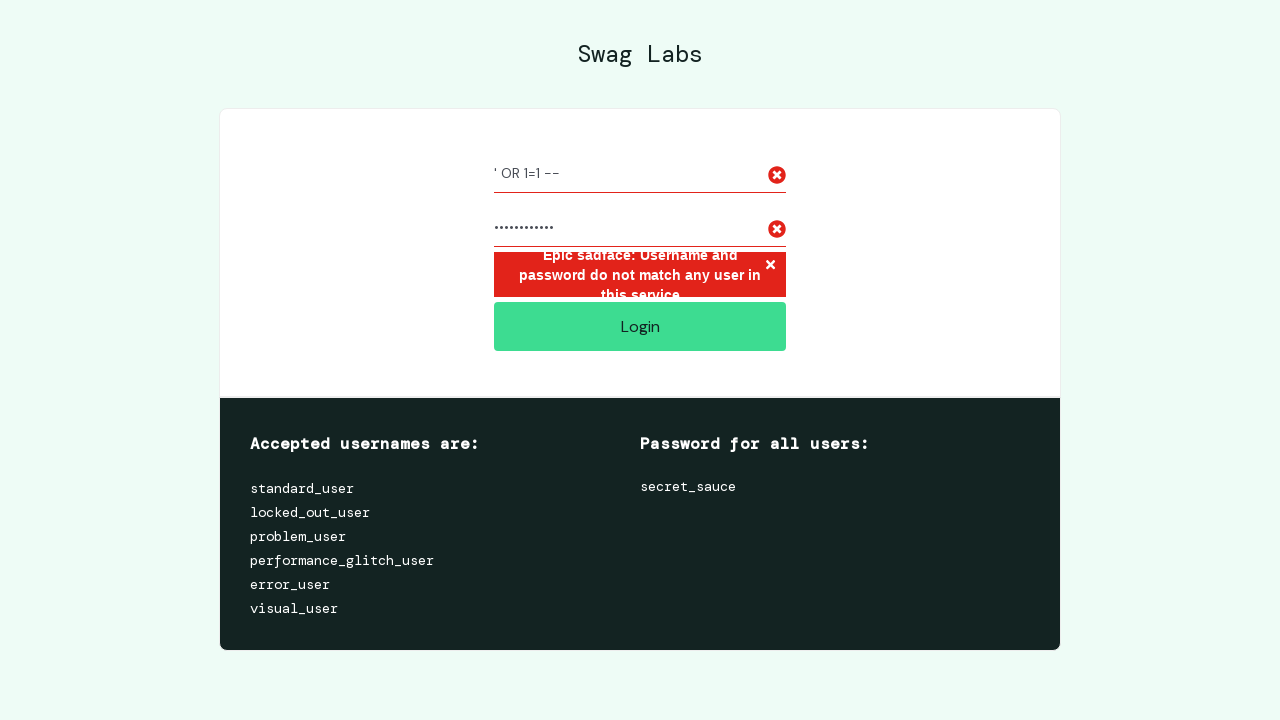

Error message container appeared for SQL injection attempt
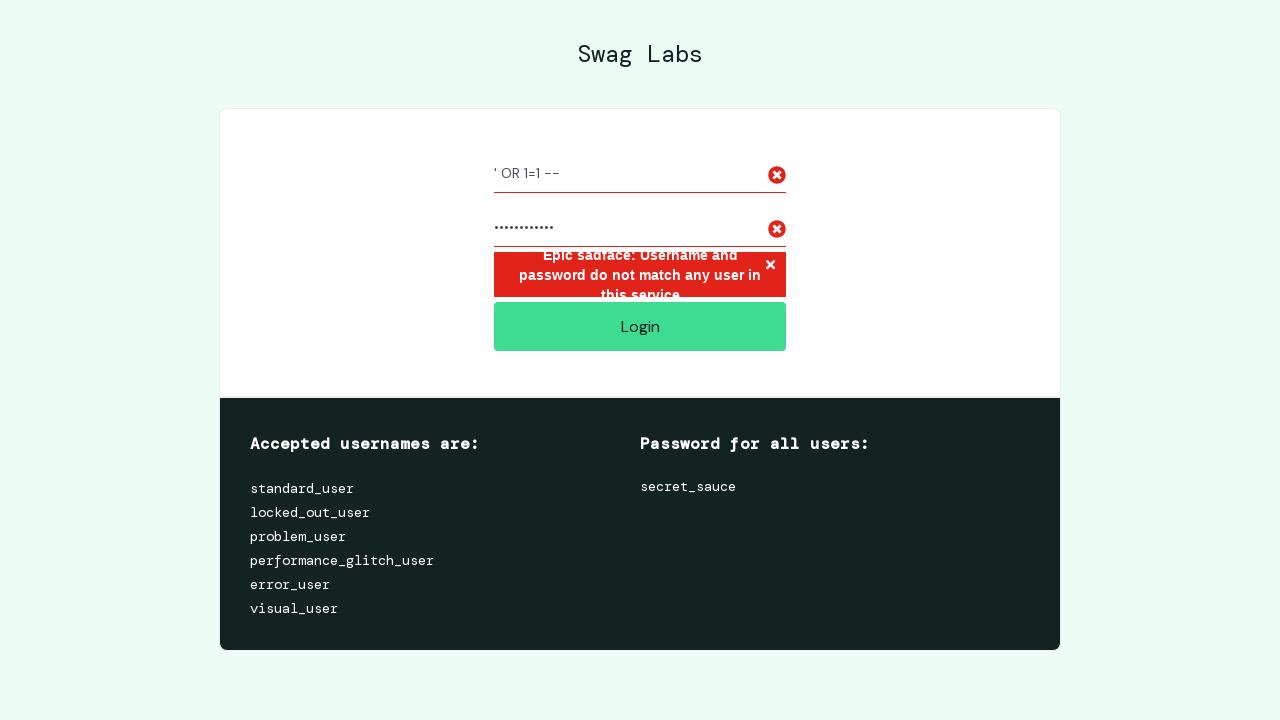

Cleared username field before next test on #user-name
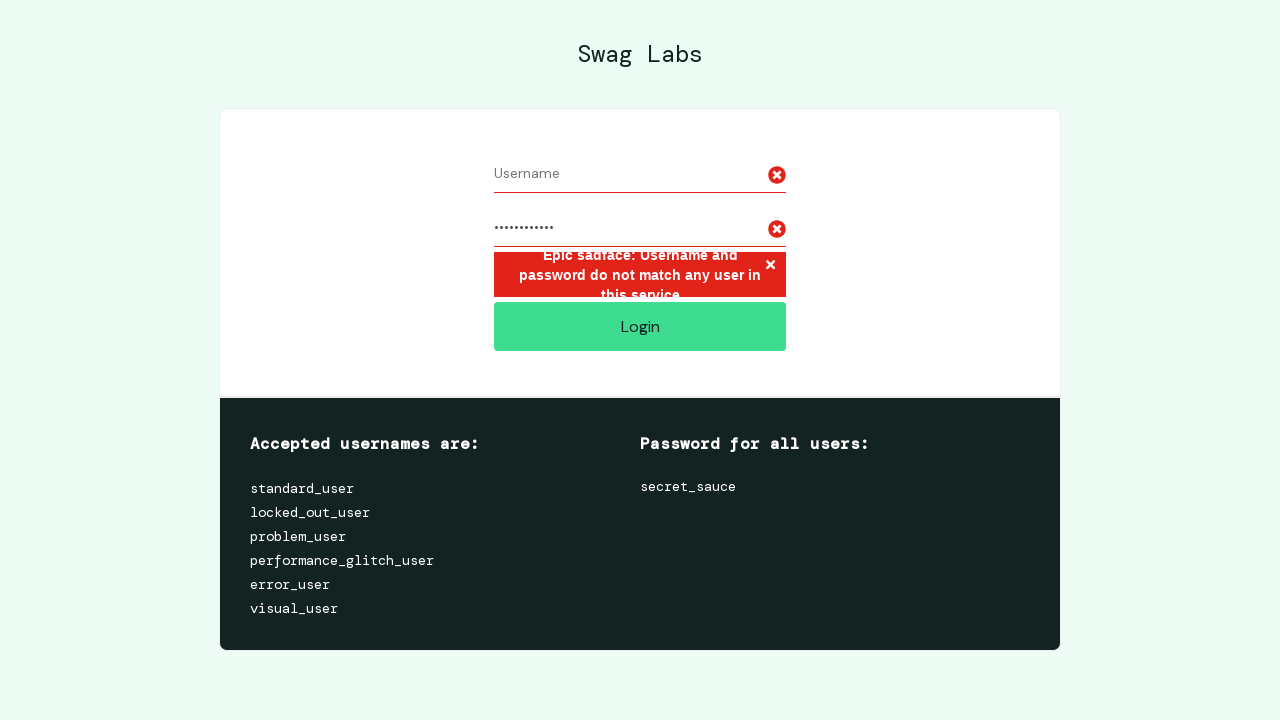

Cleared password field before next test on #password
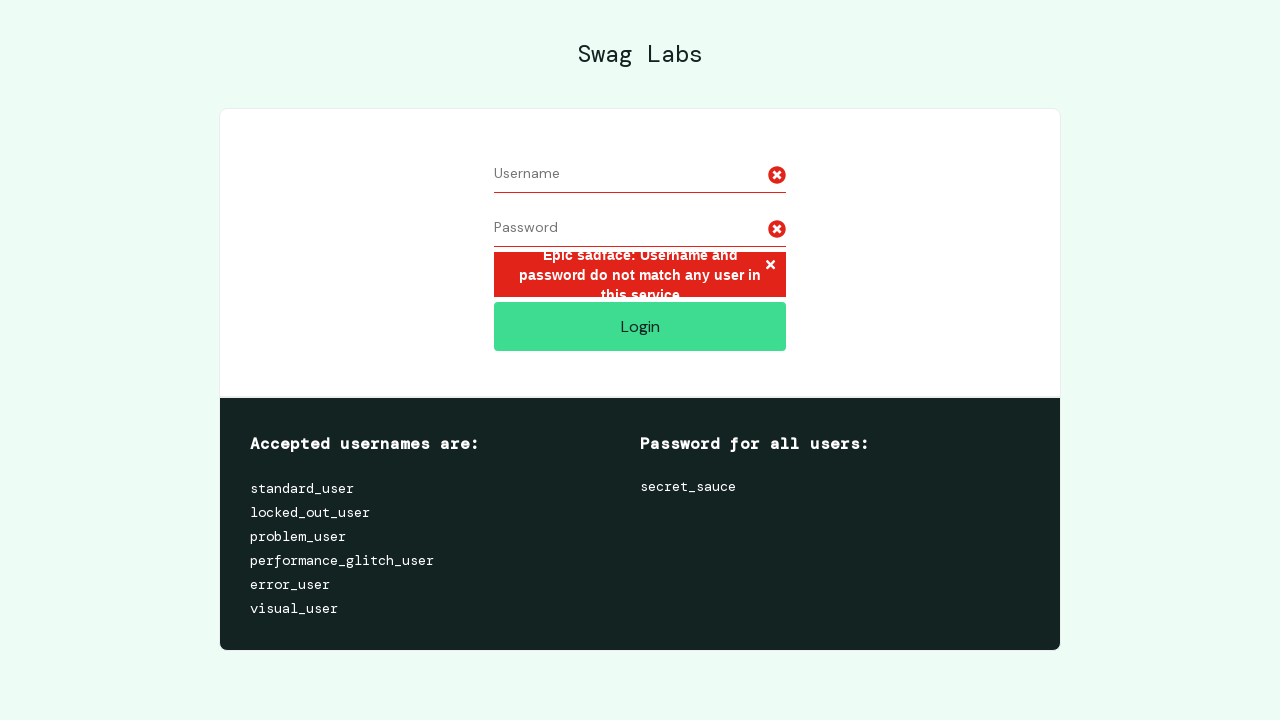

Filled username field with 256 character string for overly long username test on #user-name
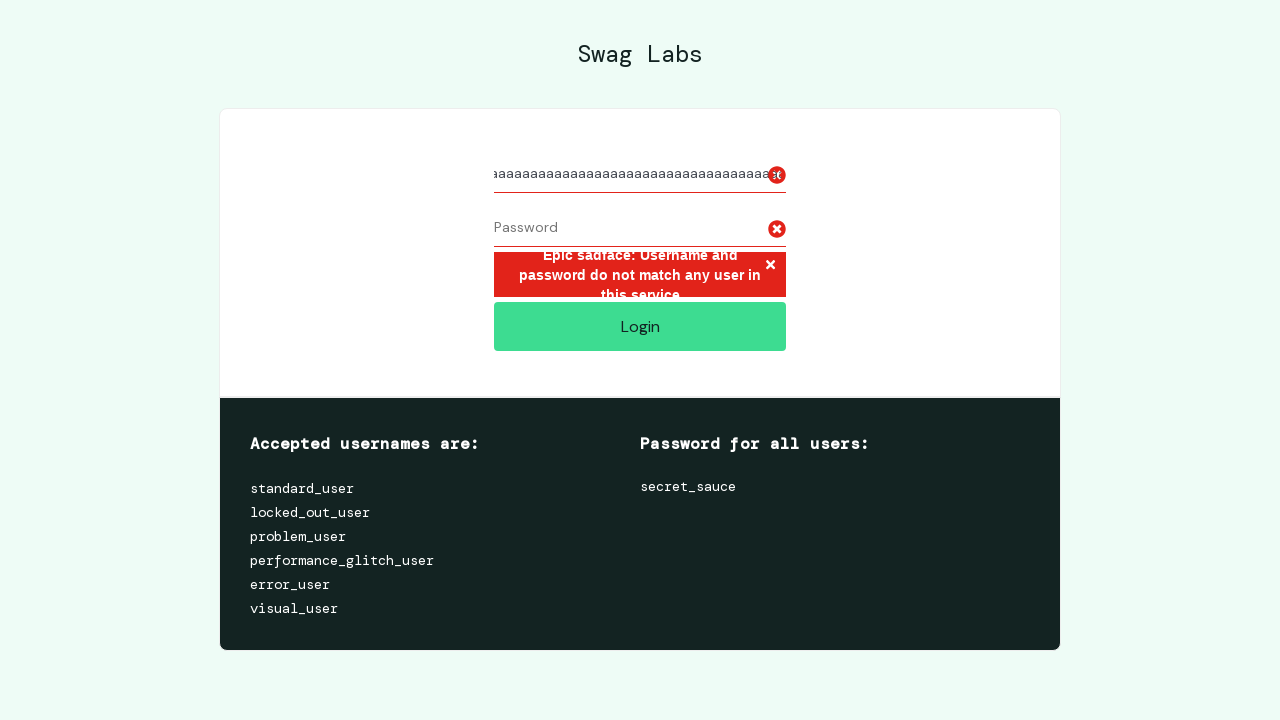

Filled password field with 'password' for overly long username test on #password
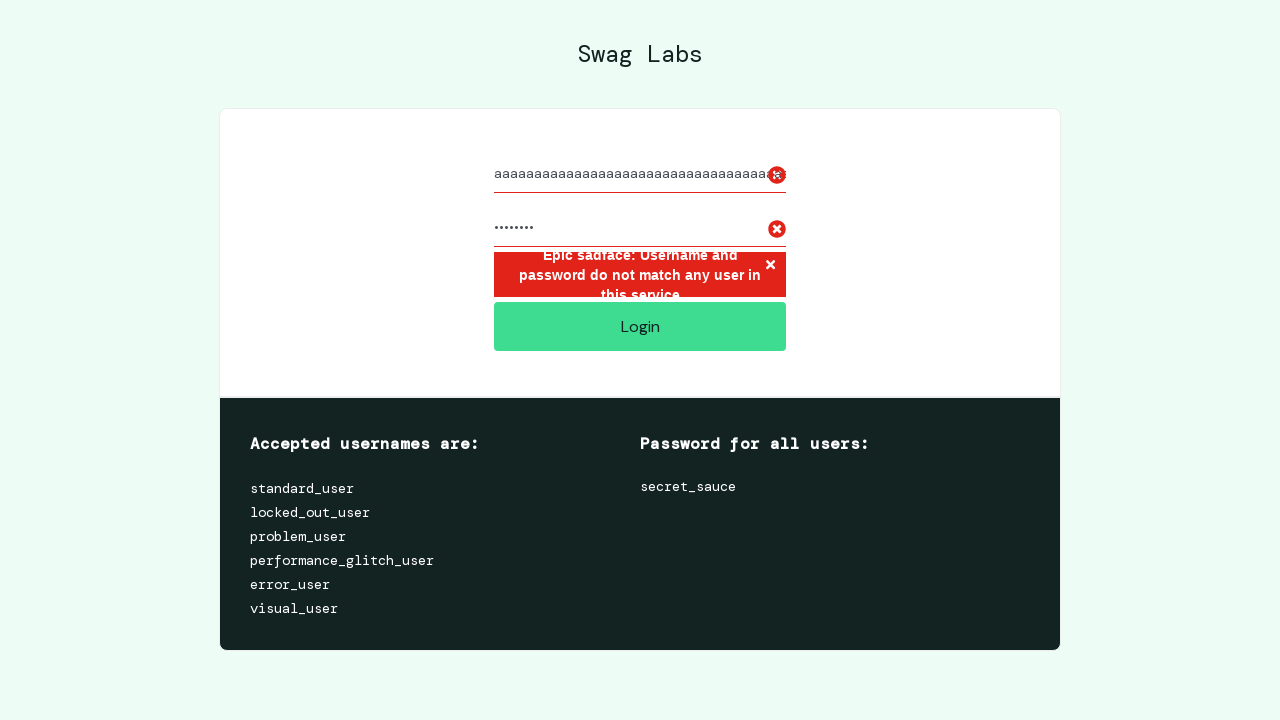

Clicked login button with overly long username at (640, 326) on #login-button
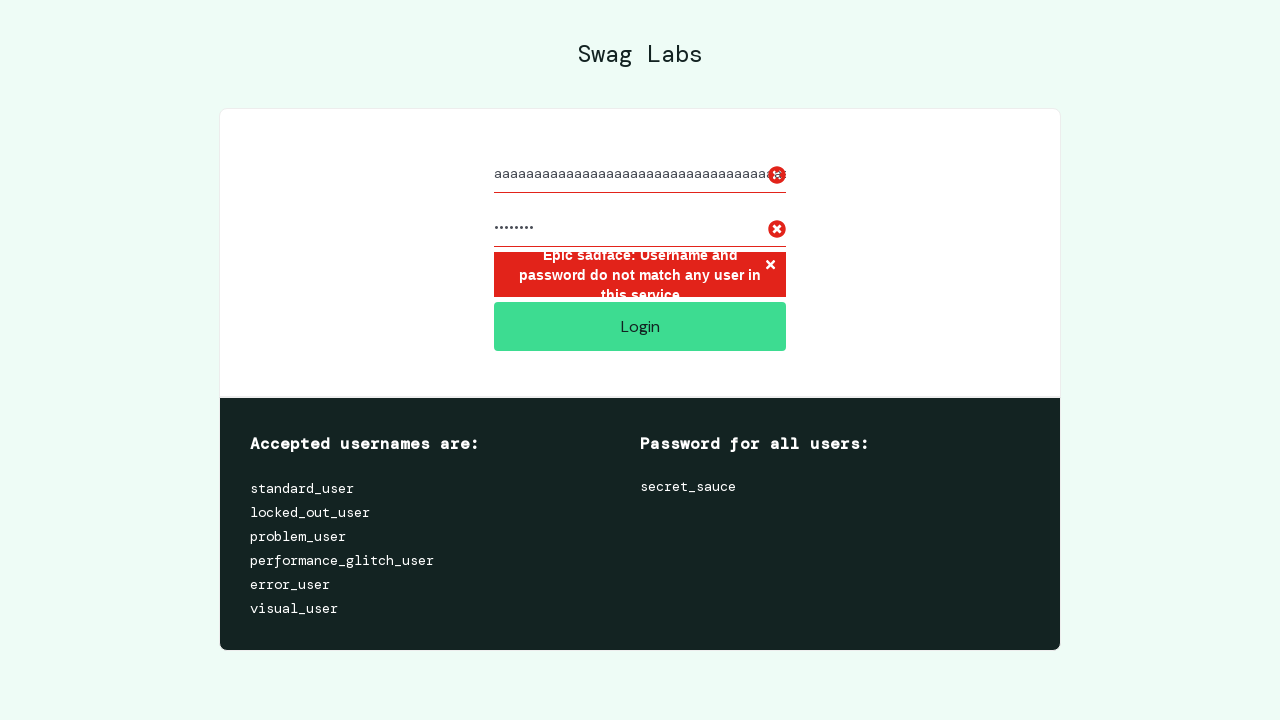

Error message container appeared for overly long username
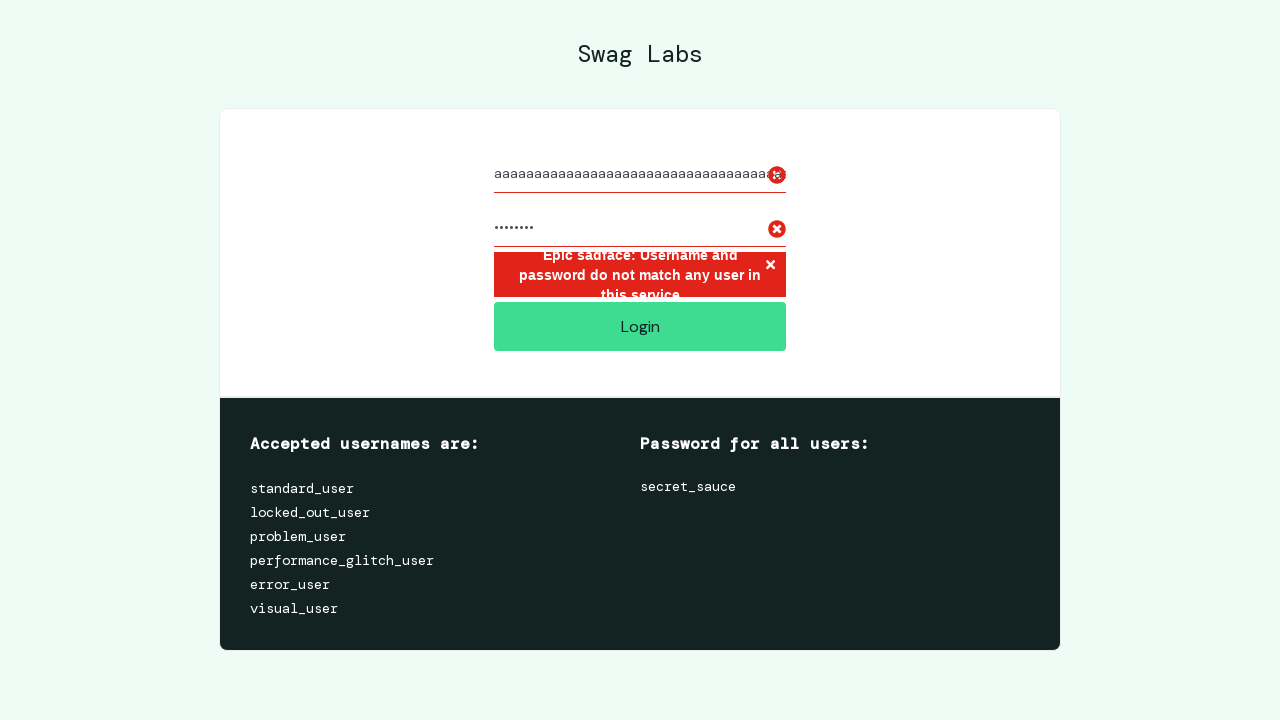

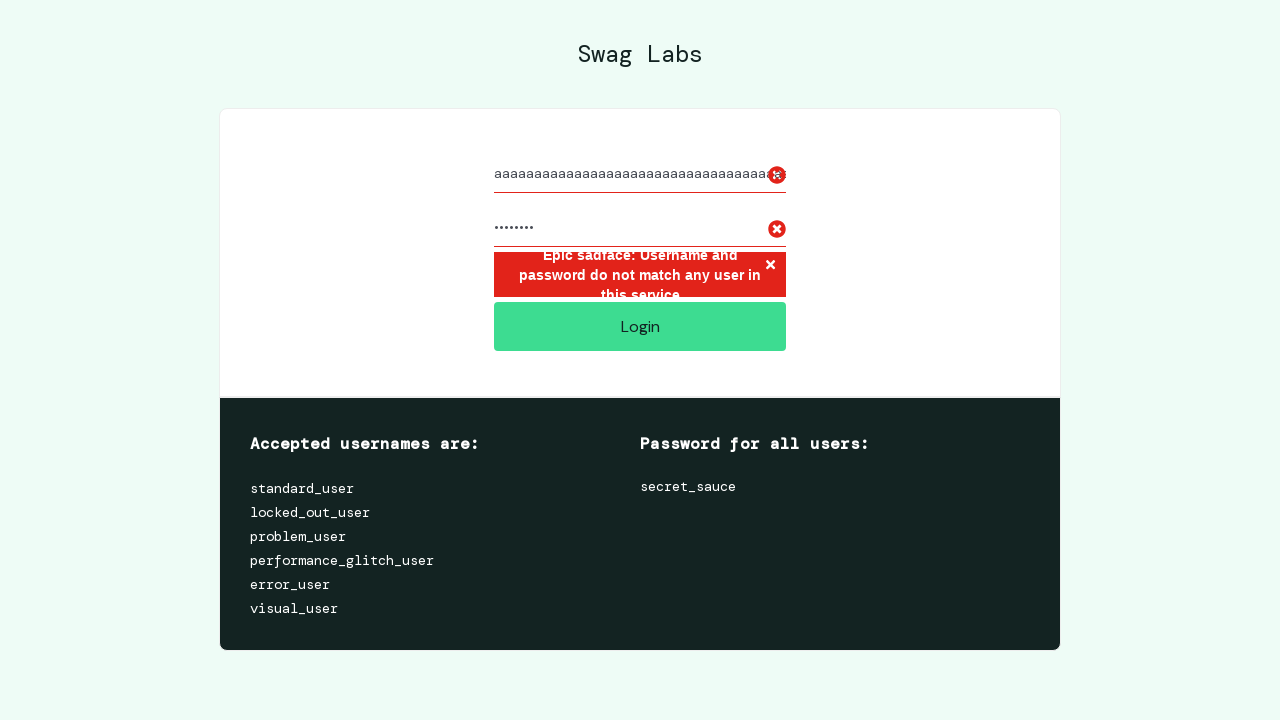